Tests context menu functionality by right-clicking on an element, selecting the "Quit" option from the context menu, and accepting the resulting alert dialog

Starting URL: https://swisnl.github.io/jQuery-contextMenu/demo.html

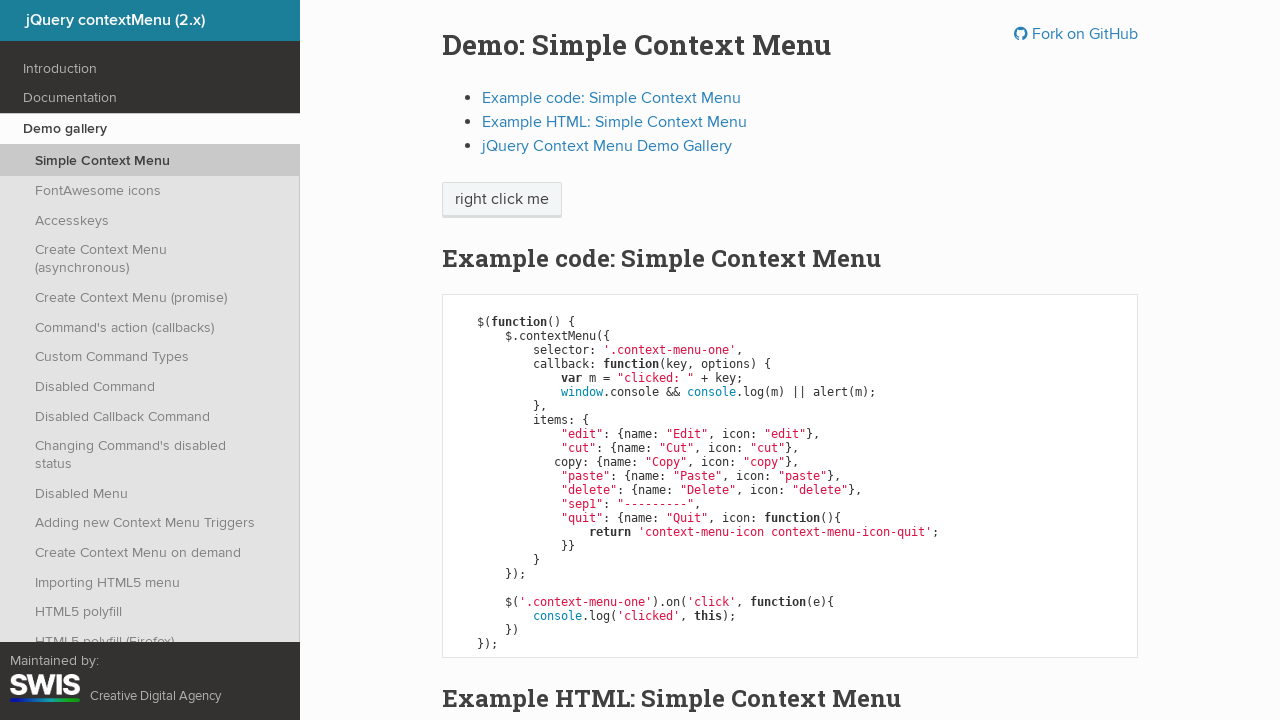

Right-clicked on 'right click me' button to open context menu at (502, 200) on //span[text()='right click me']
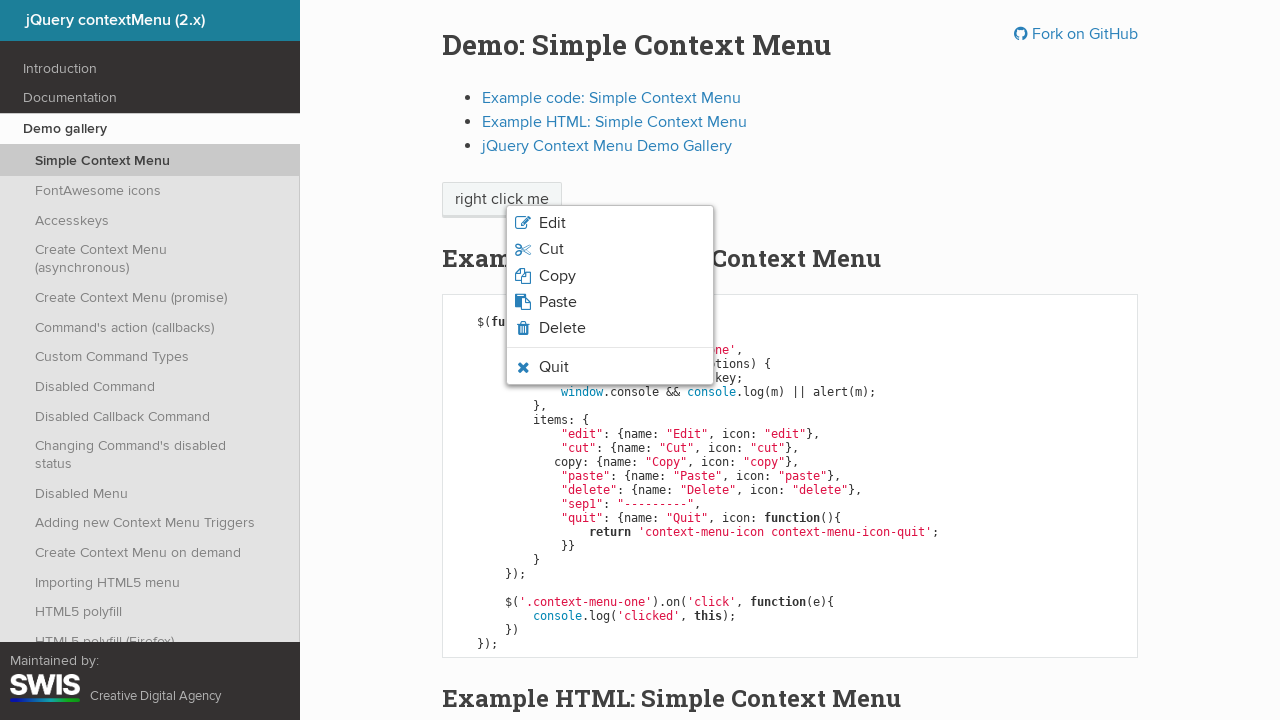

Clicked 'Quit' option in the context menu at (554, 367) on xpath=//span[text()='Quit']
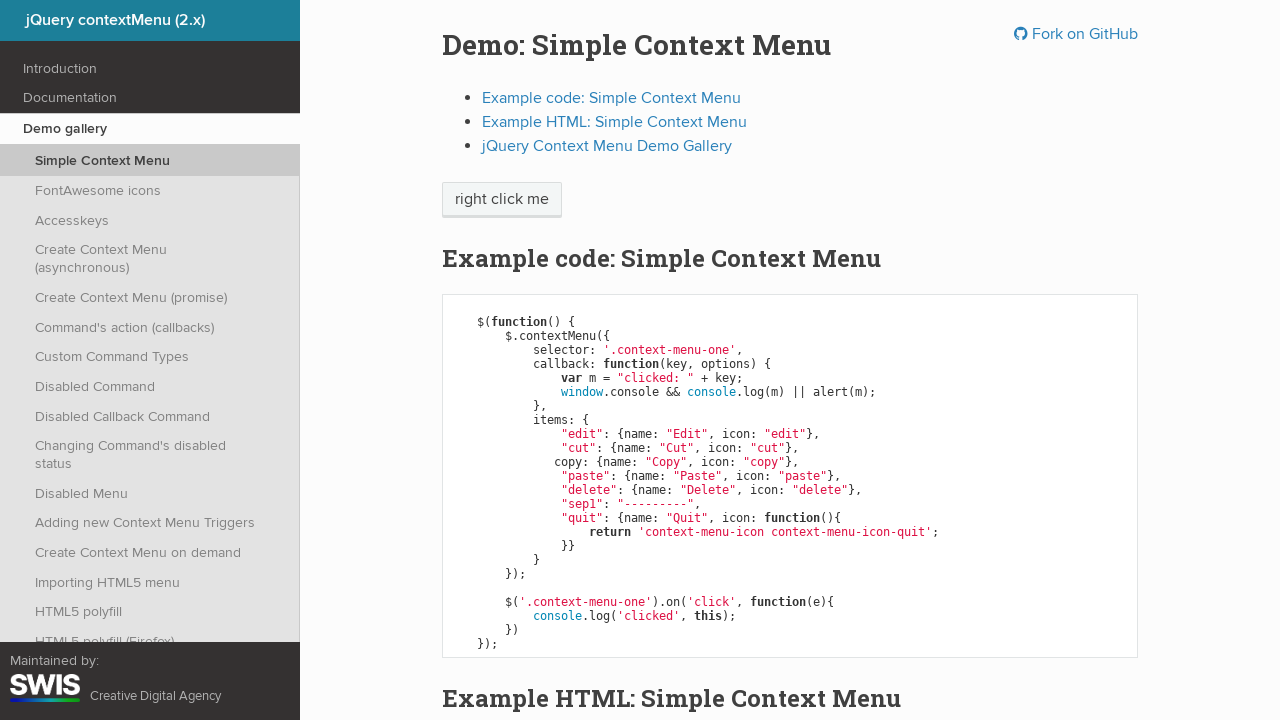

Set up dialog handler to accept alerts
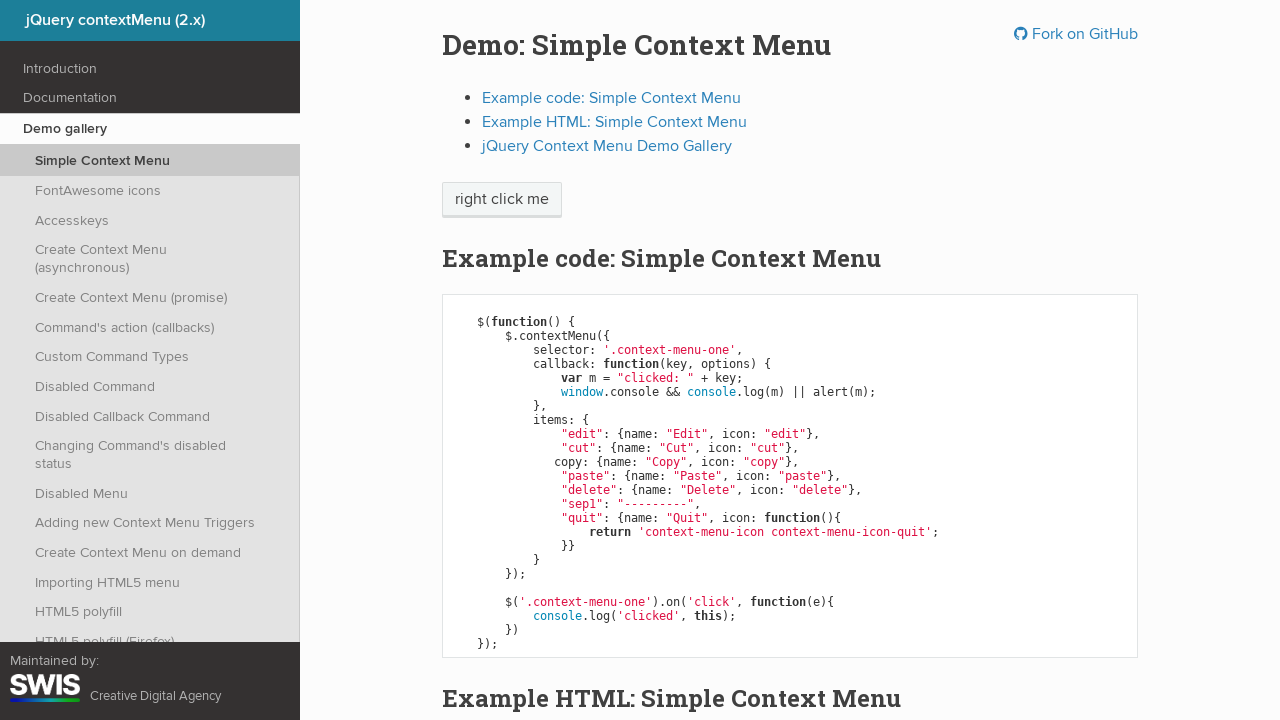

Right-clicked on 'right click me' button again to trigger context menu at (502, 200) on //span[text()='right click me']
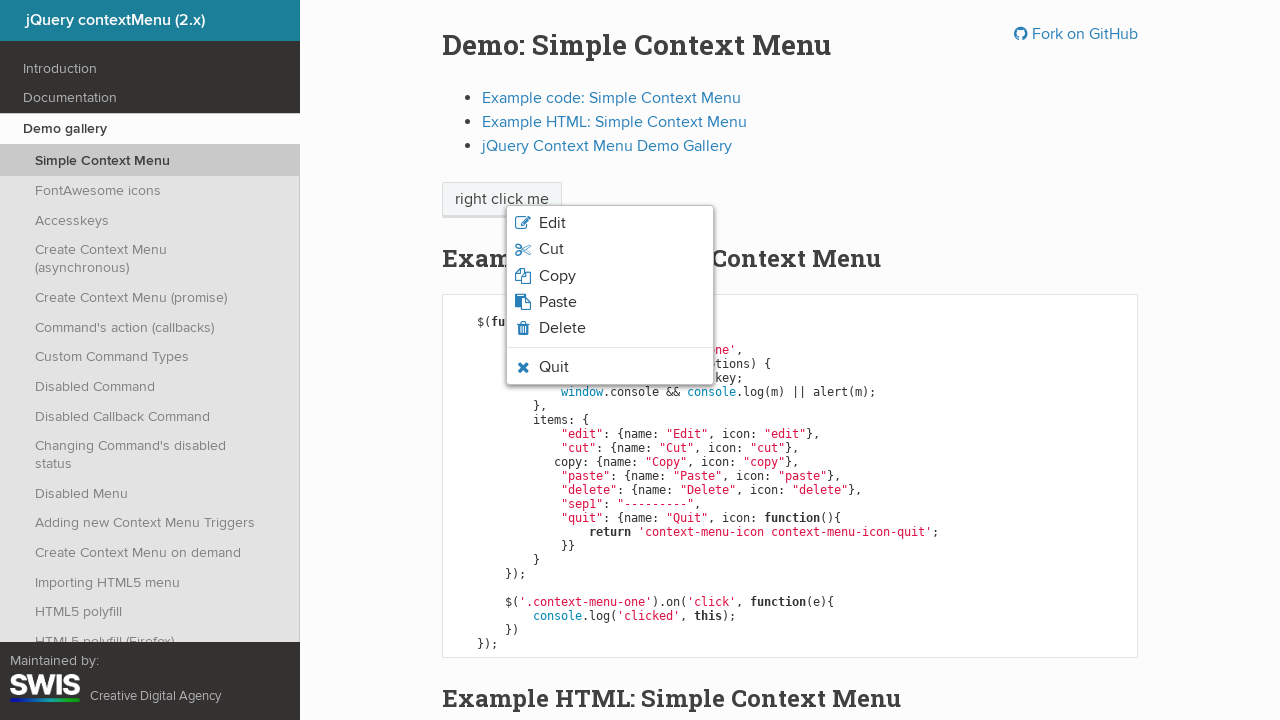

Clicked 'Quit' option in context menu to trigger alert dialog at (554, 367) on xpath=//span[text()='Quit']
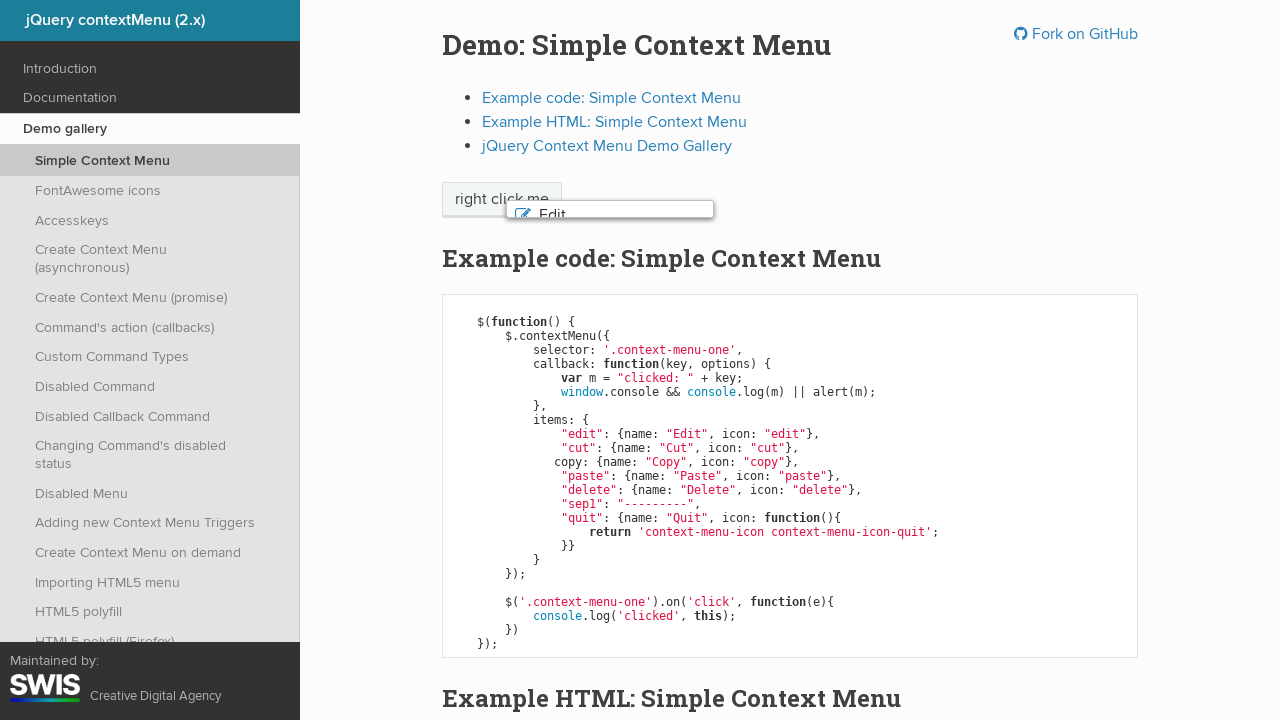

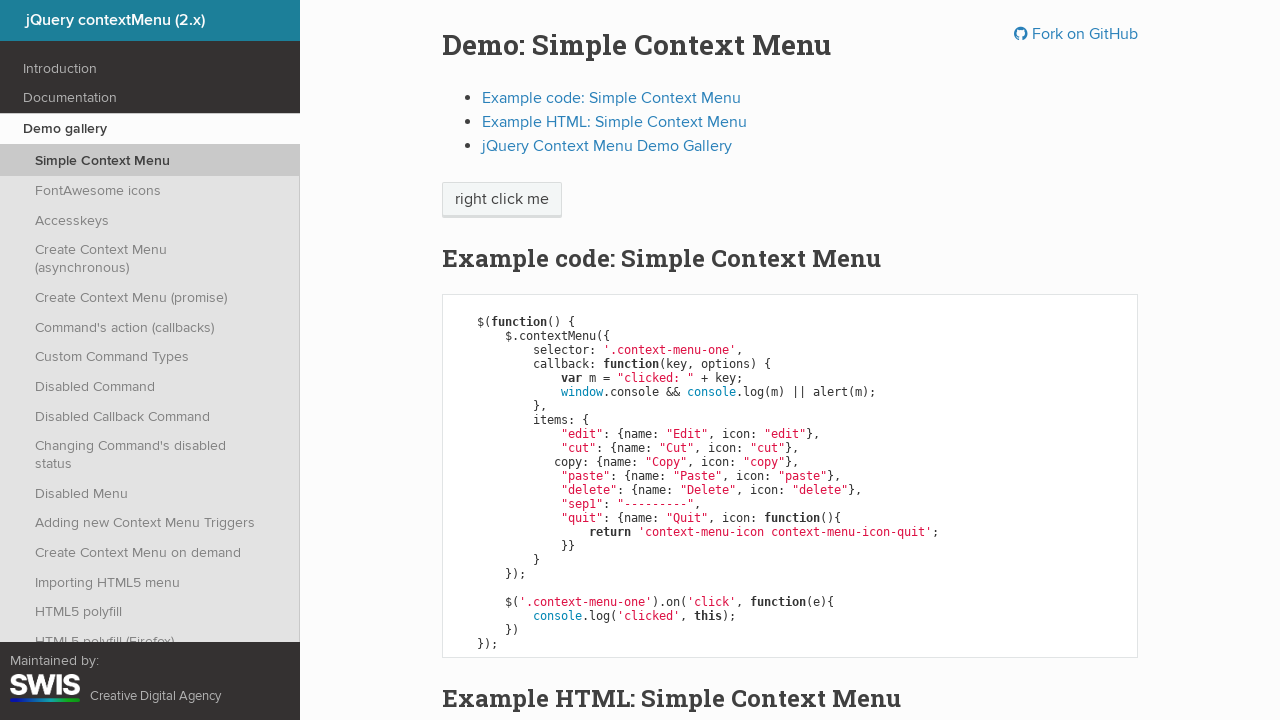